Navigates to the Playwright documentation pages and verifies they load correctly by checking page titles are present.

Starting URL: https://playwright.dev/

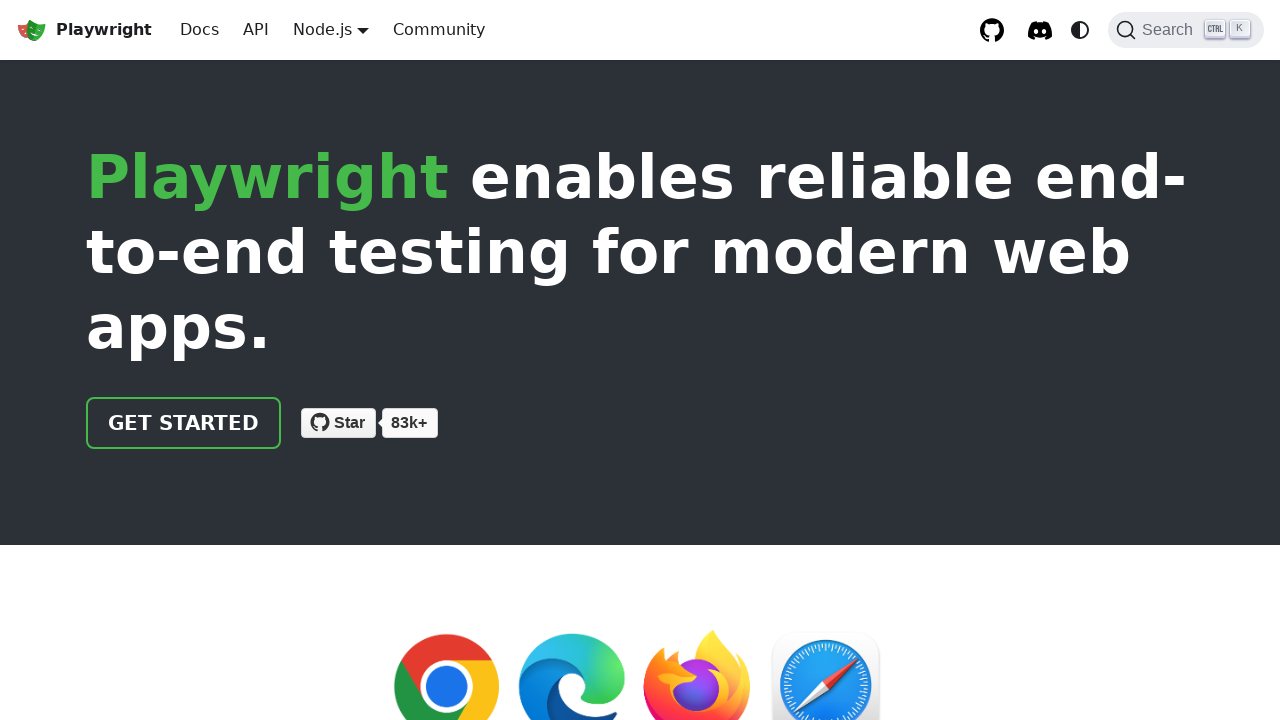

Waited for initial page (playwright.dev) to load - DOM content loaded
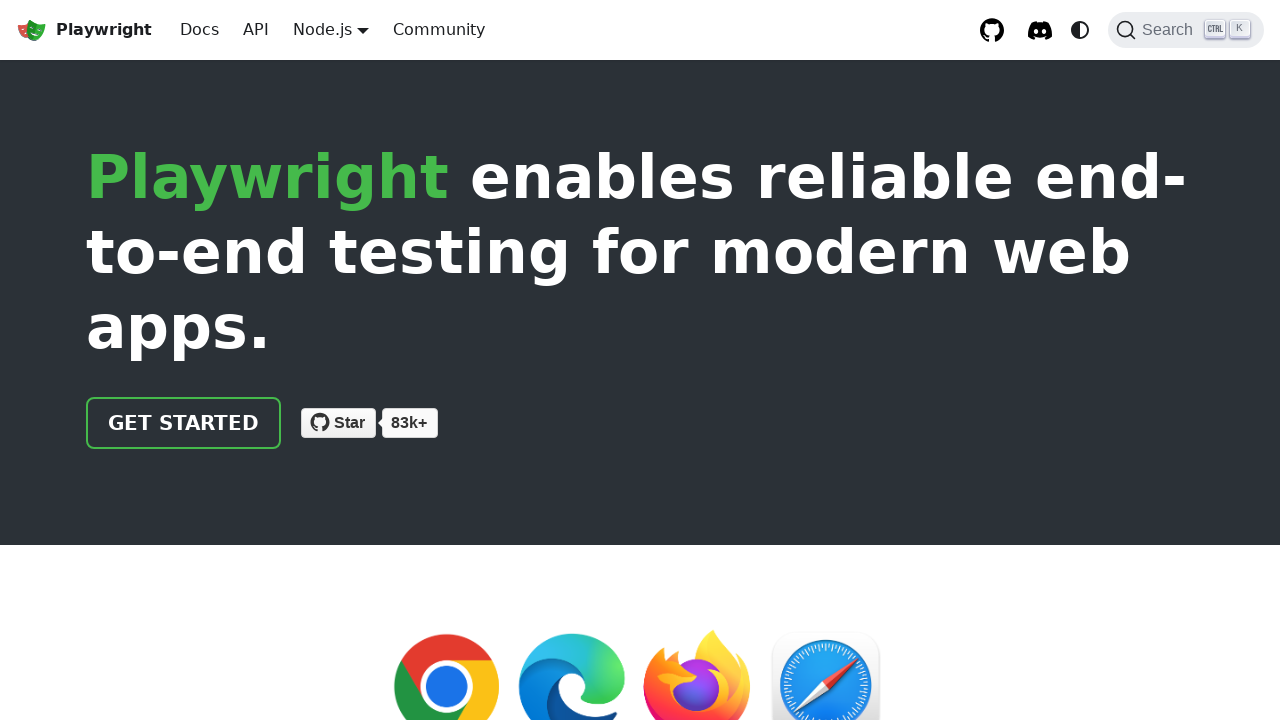

Navigated to Playwright Python documentation page
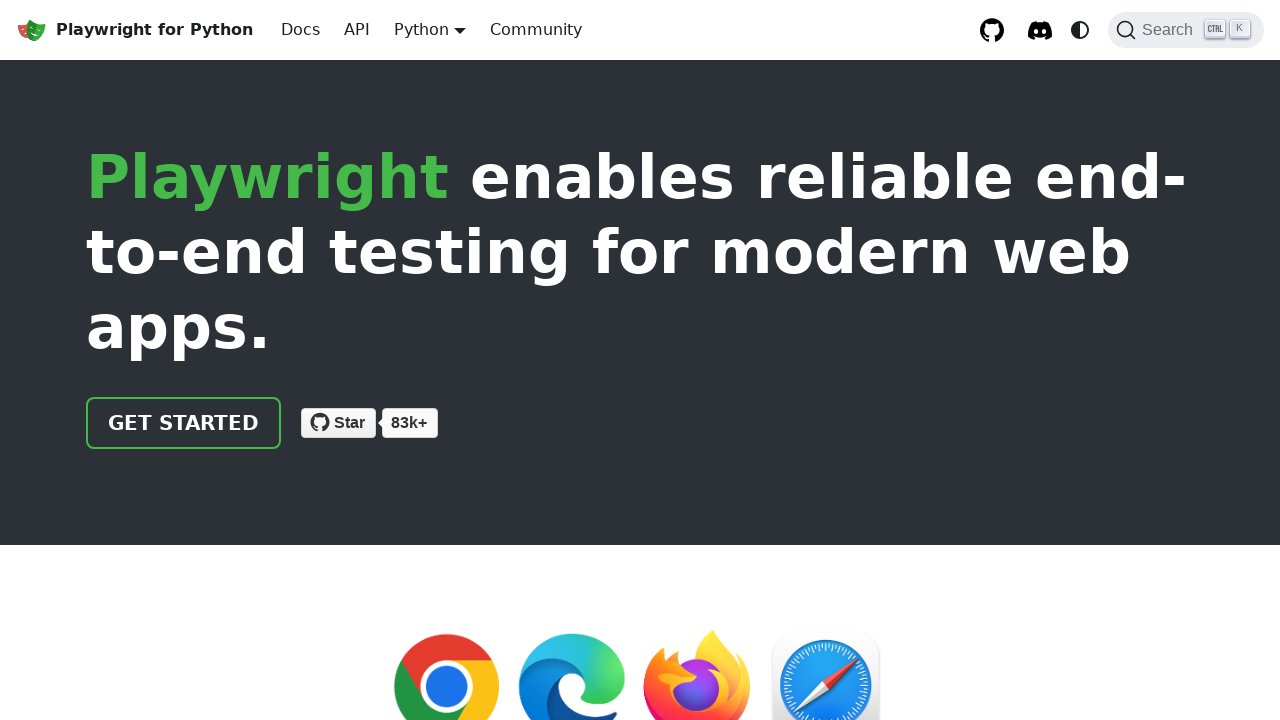

Waited for Python documentation page to load - DOM content loaded
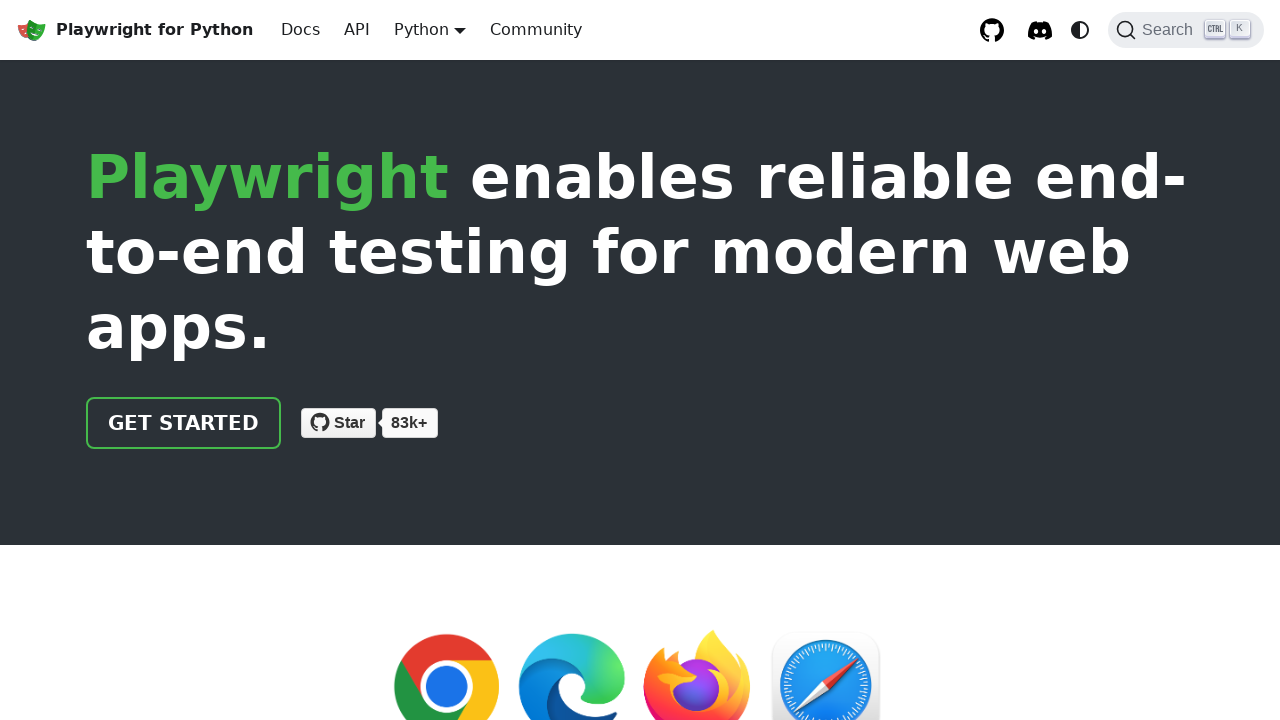

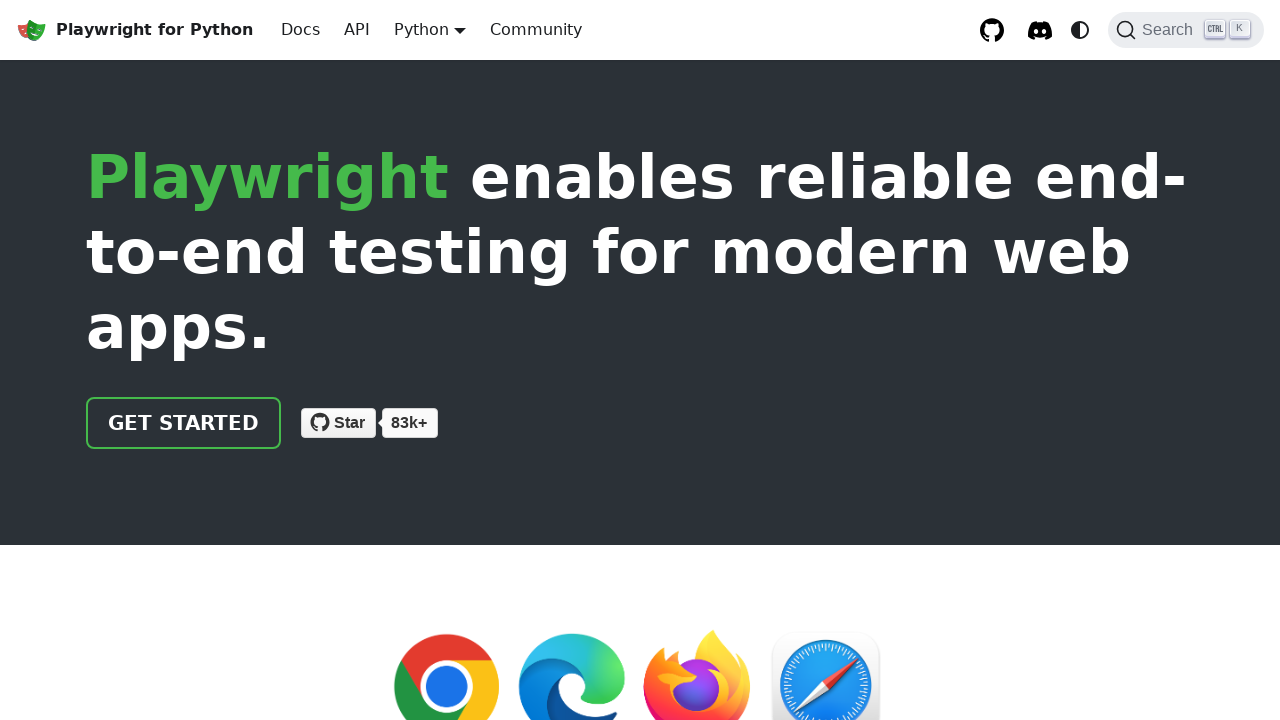